Tests tooltip functionality by hovering over different elements to display their tooltips

Starting URL: https://demoqa.com/tool-tips

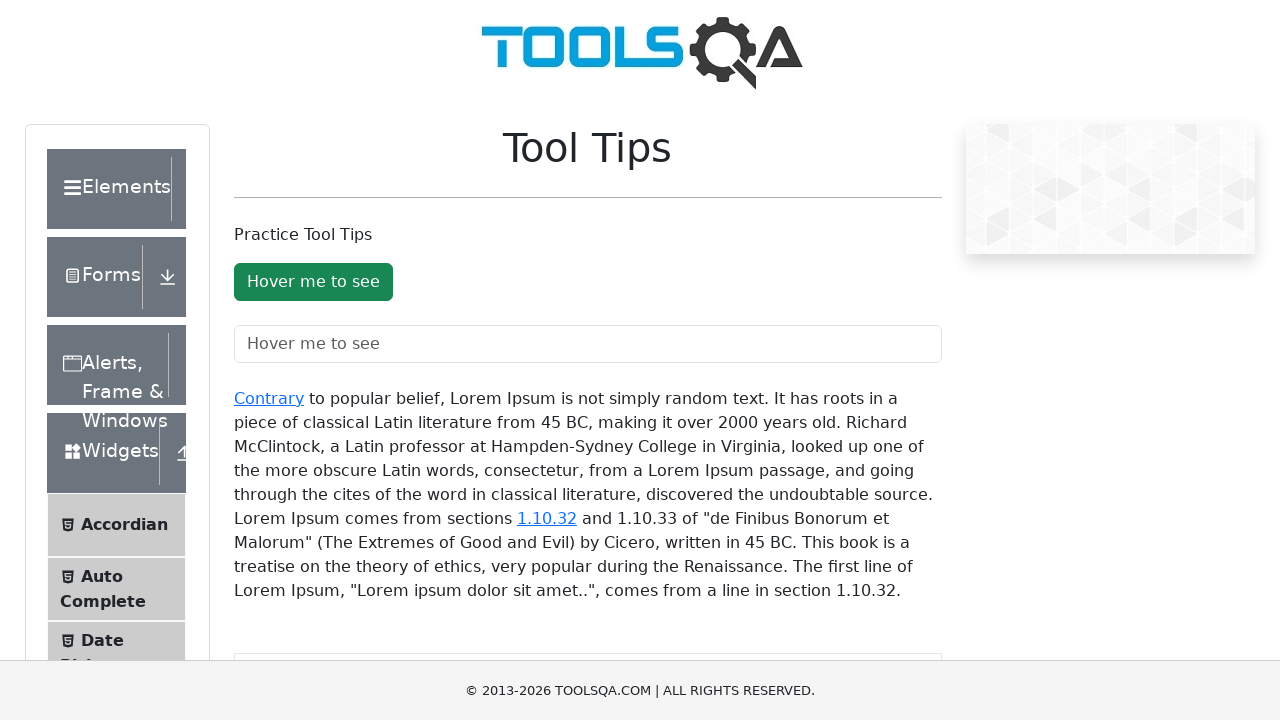

Hovered over tooltip button at (313, 282) on #toolTipButton
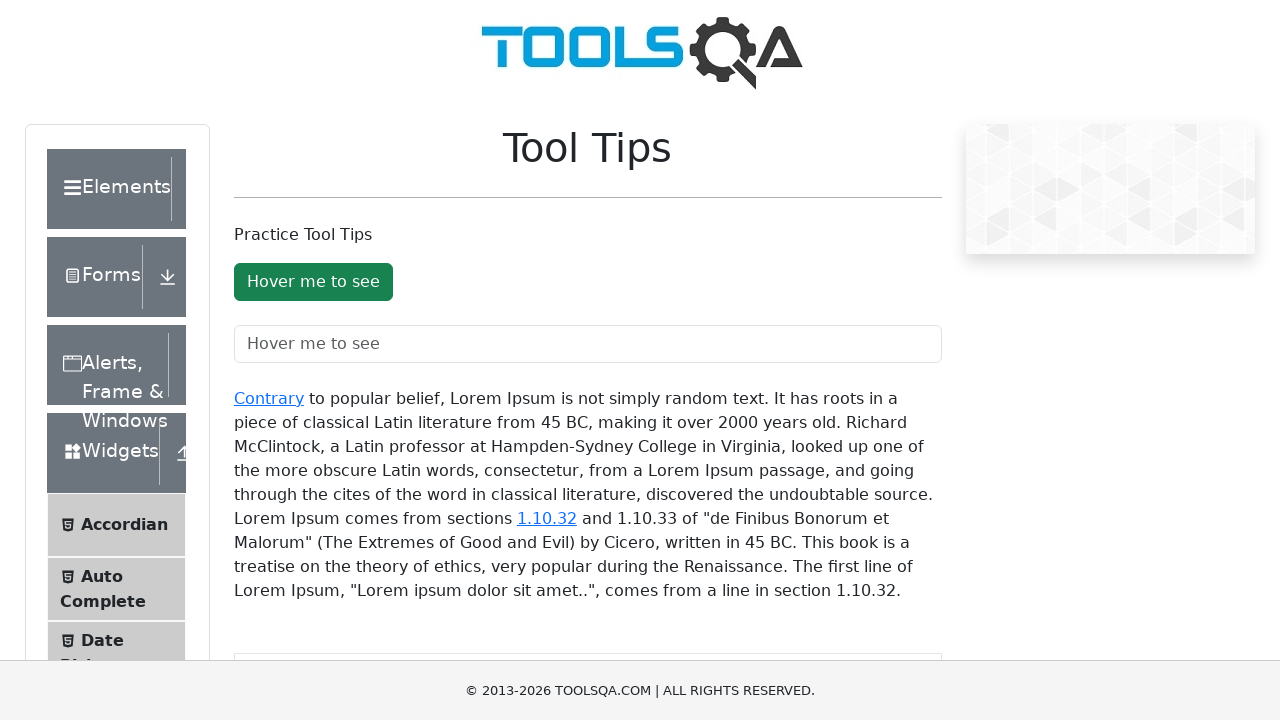

Button tooltip became visible
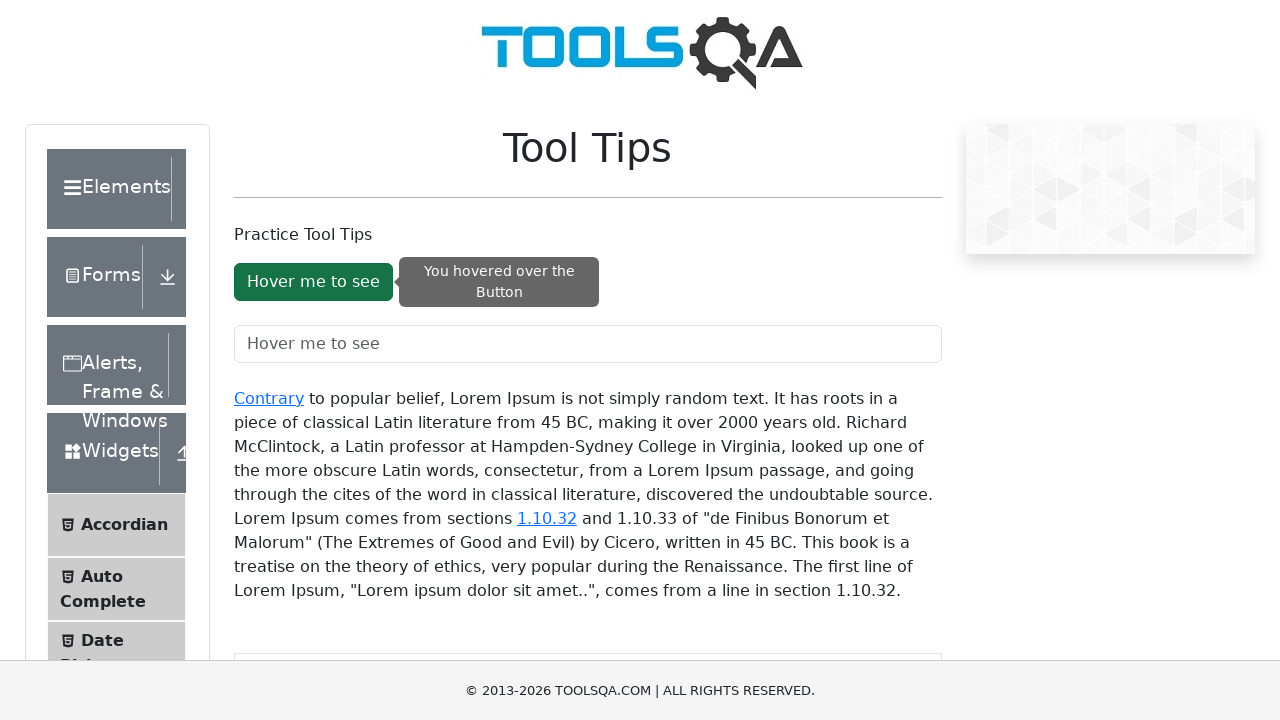

Hovered over tooltip text field at (588, 344) on #toolTipTextField
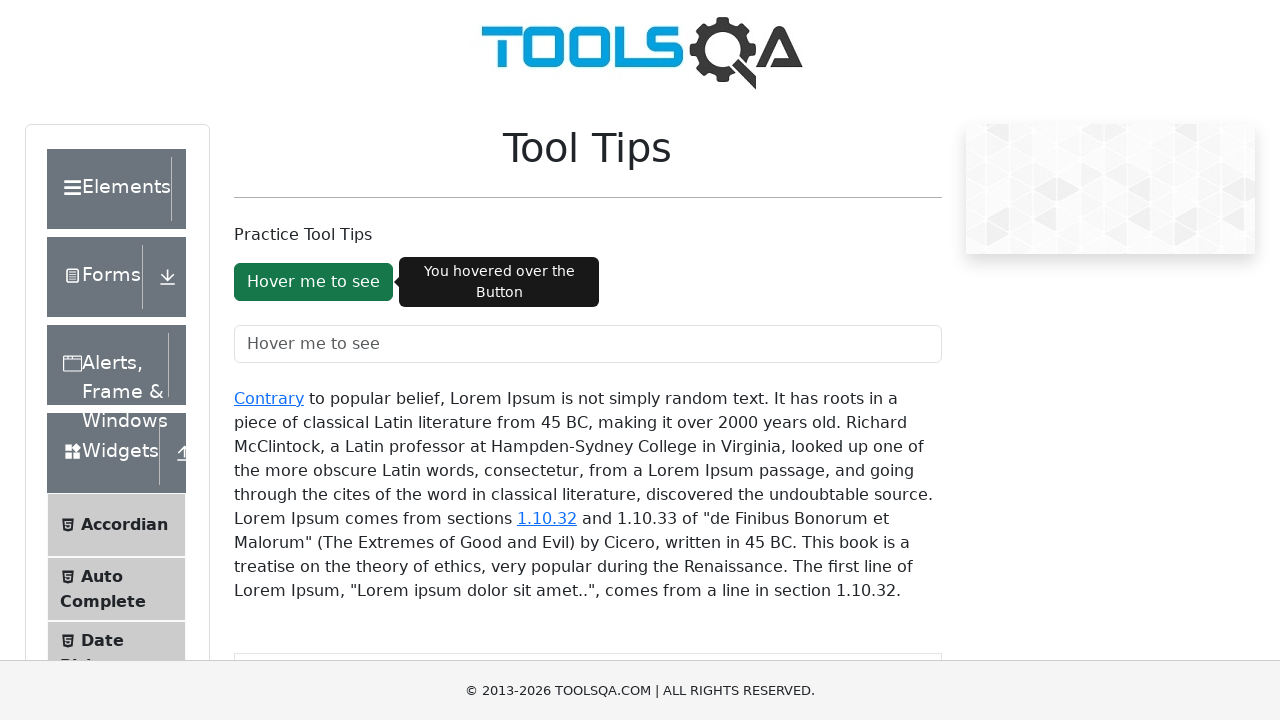

Text field tooltip became visible
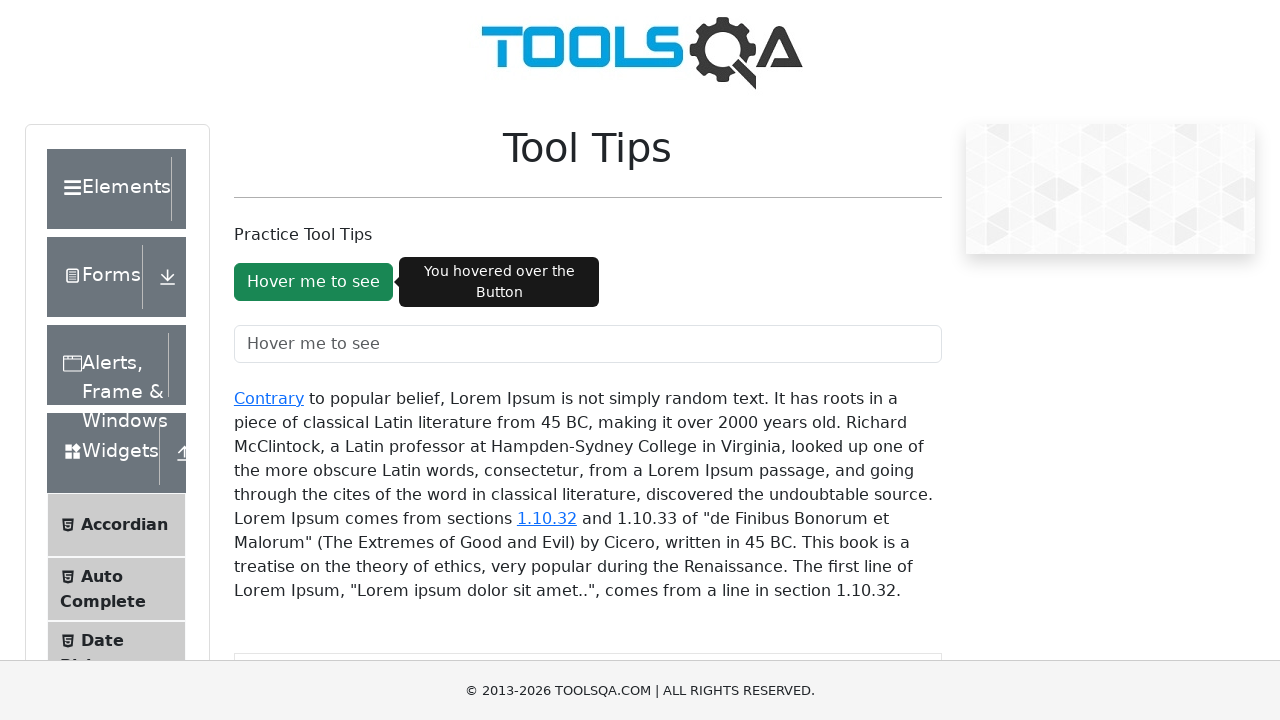

Hovered over 'Contrary' text link at (269, 398) on xpath=//*[text()='Contrary']
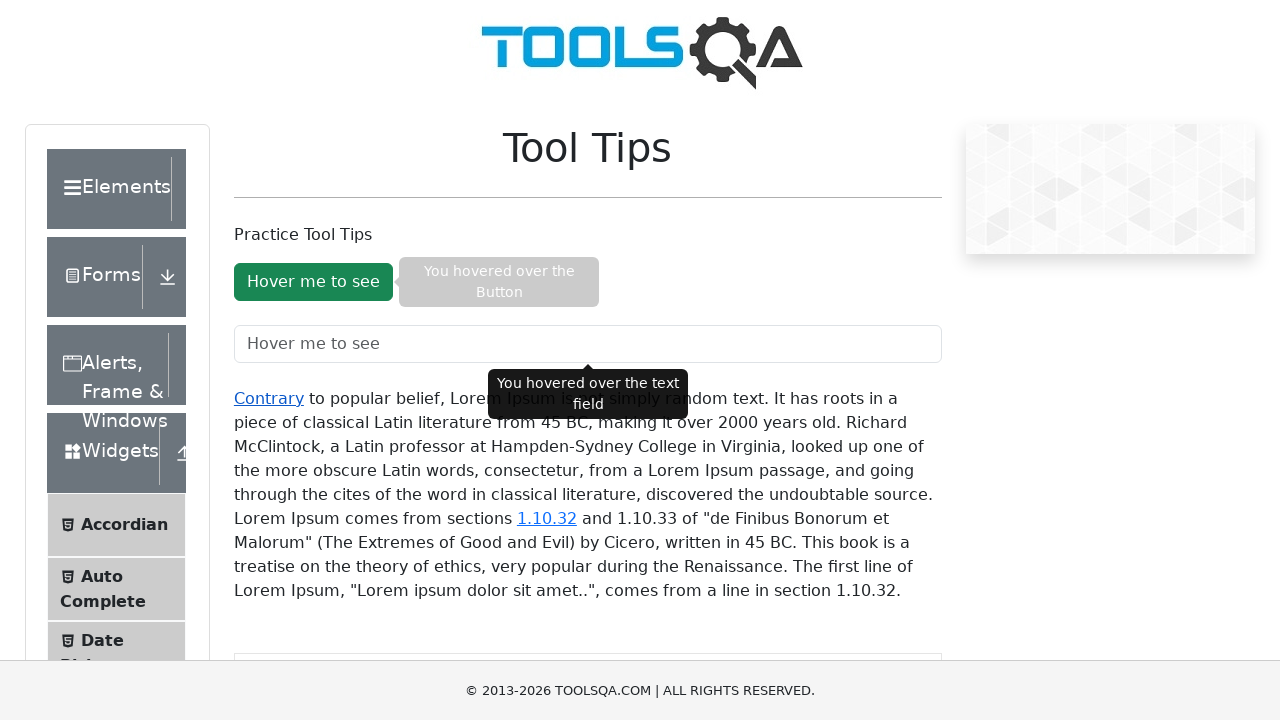

Text link tooltip became visible
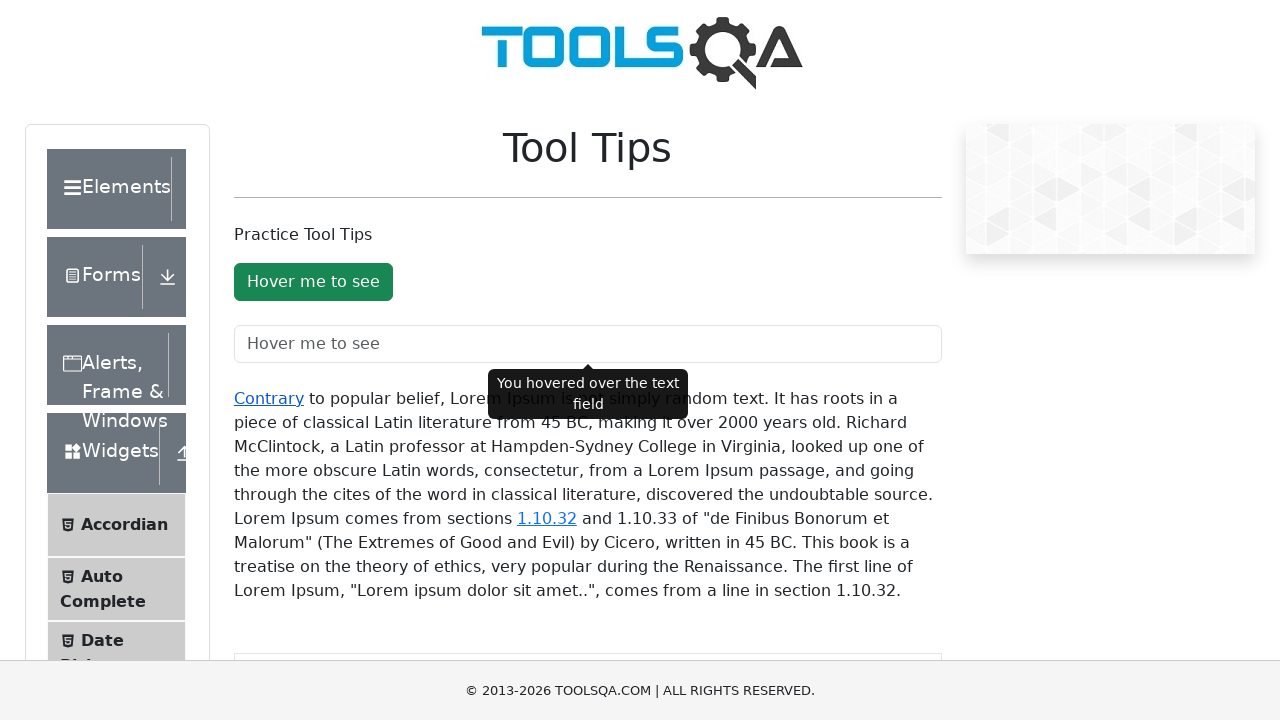

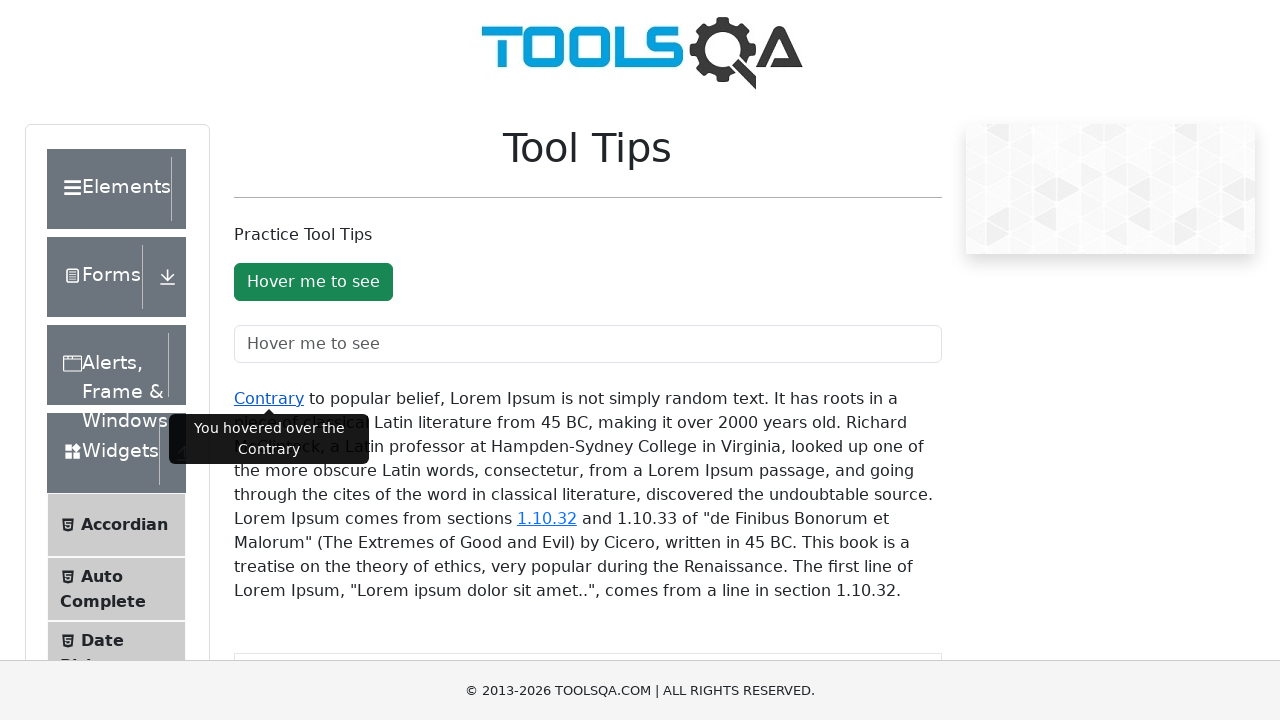